Tests modal dialog functionality by clicking on a button to show a large modal

Starting URL: https://demoqa.com/modal-dialogs

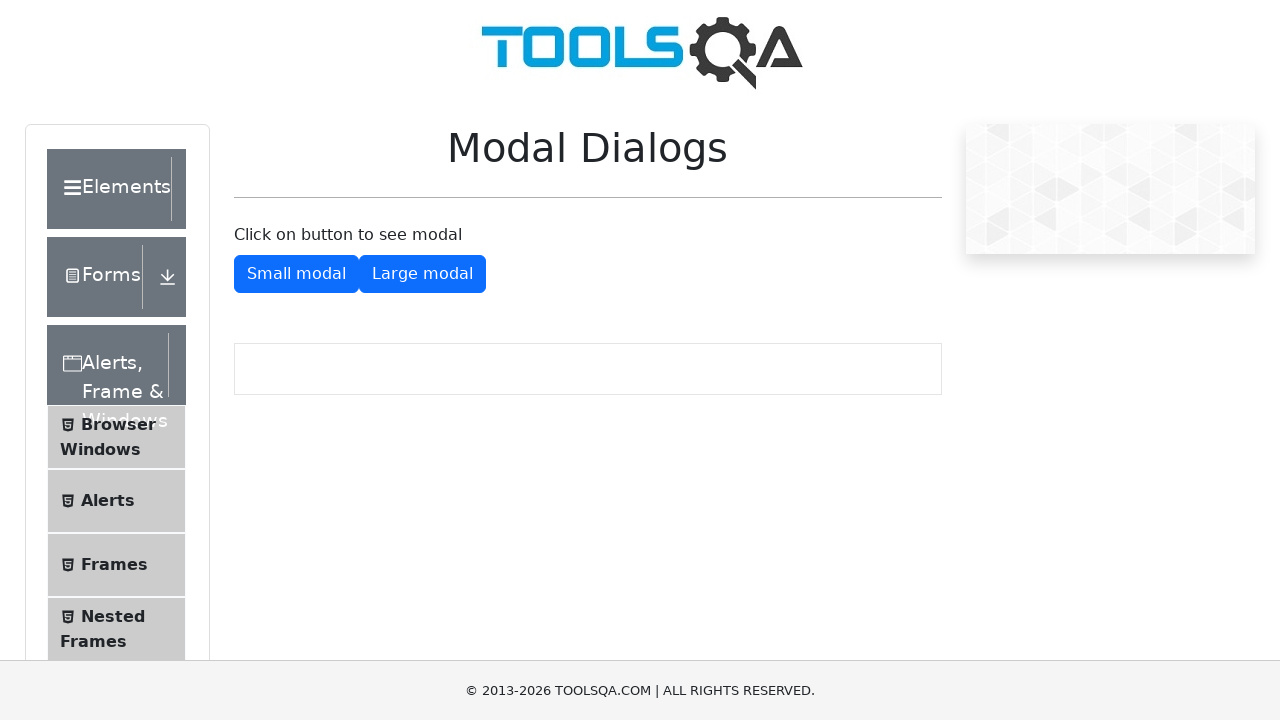

Clicked button to show large modal dialog at (422, 274) on #showLargeModal
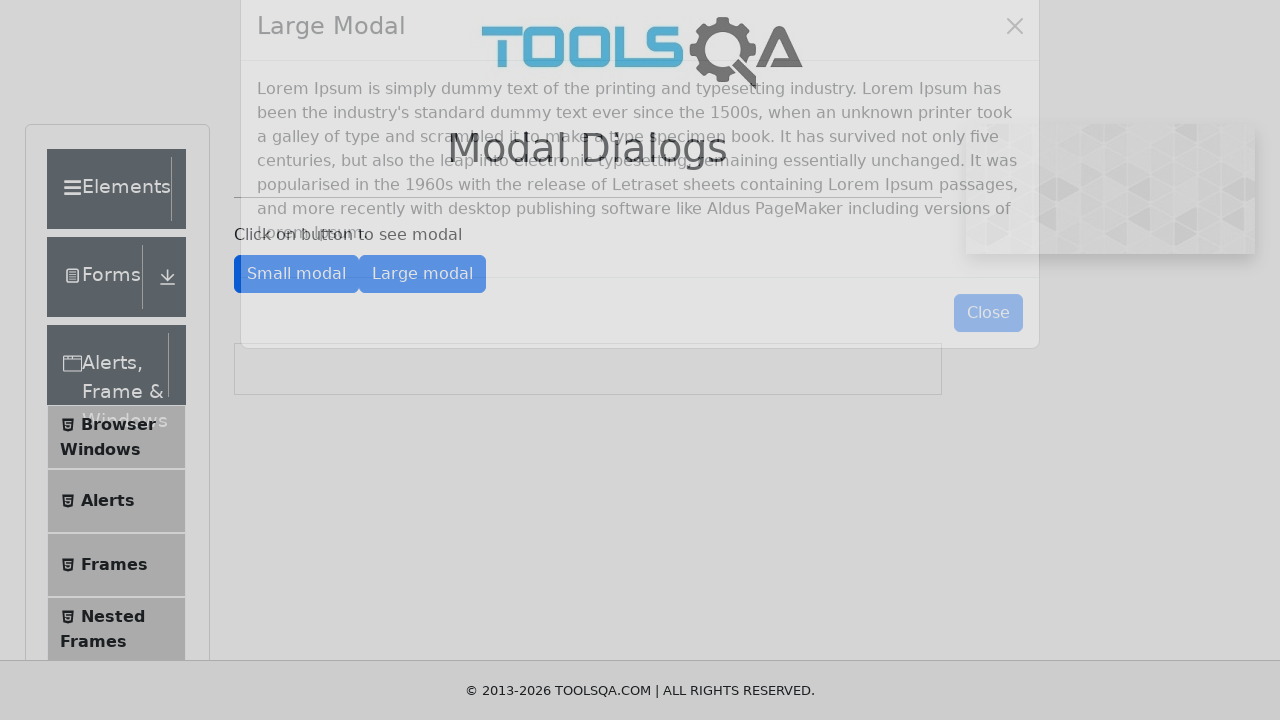

Large modal dialog appeared and is visible
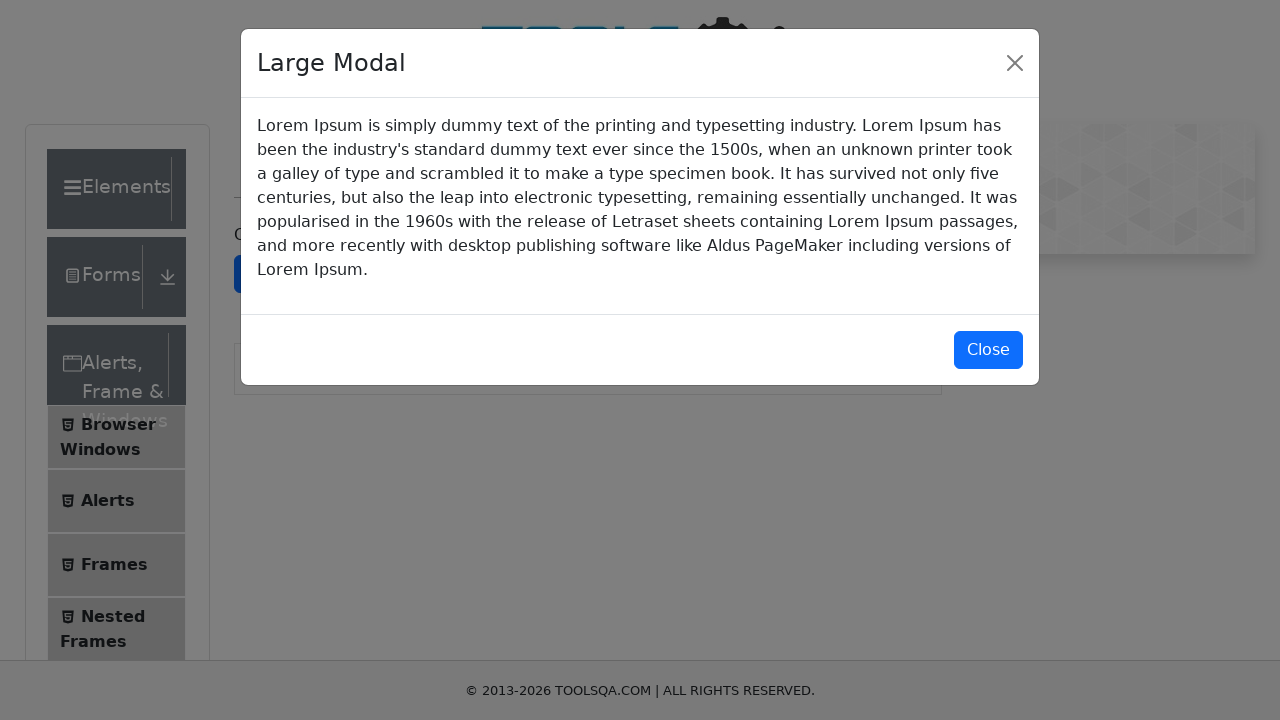

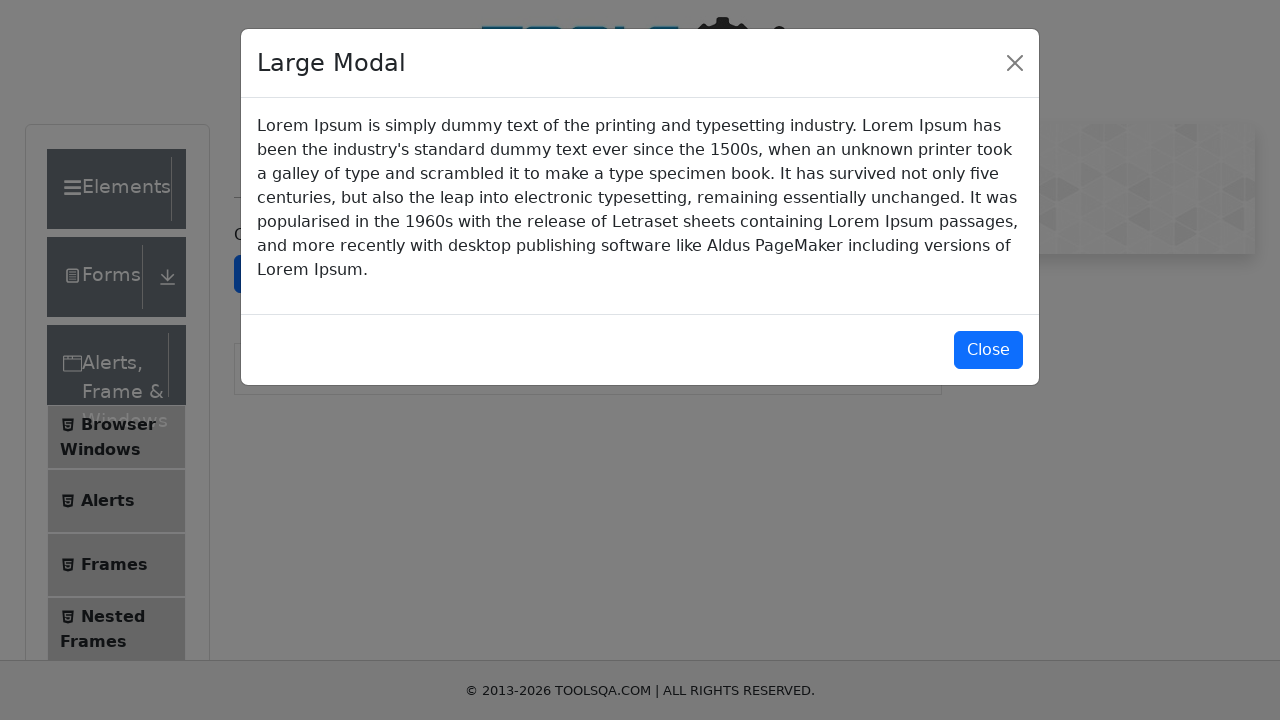